Tests window resizing functionality by setting browser window to specific dimensions

Starting URL: https://www.dice.com/

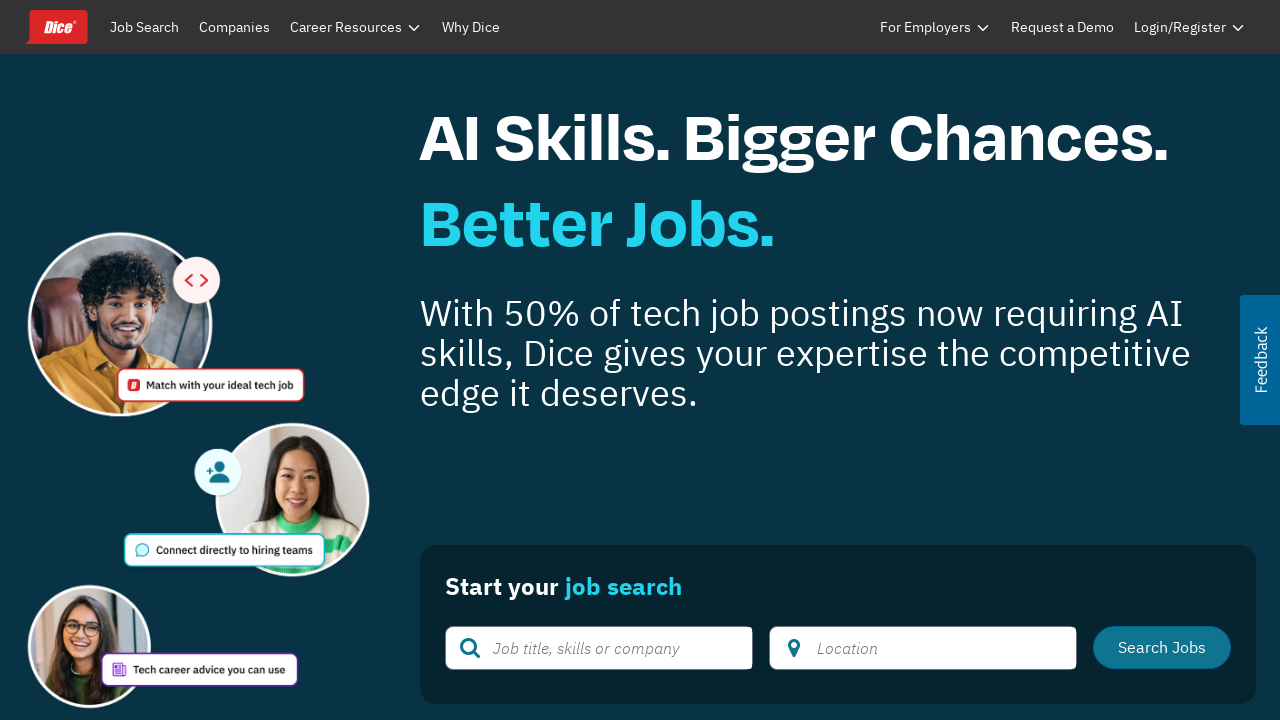

Set browser viewport to 991x800 pixels
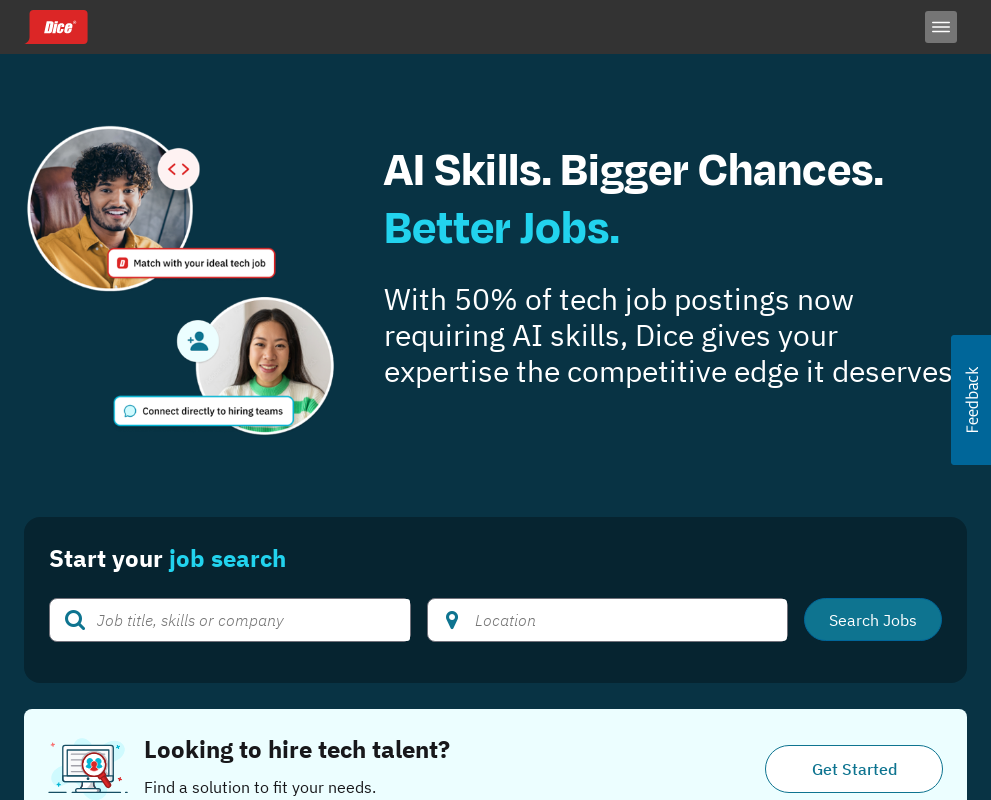

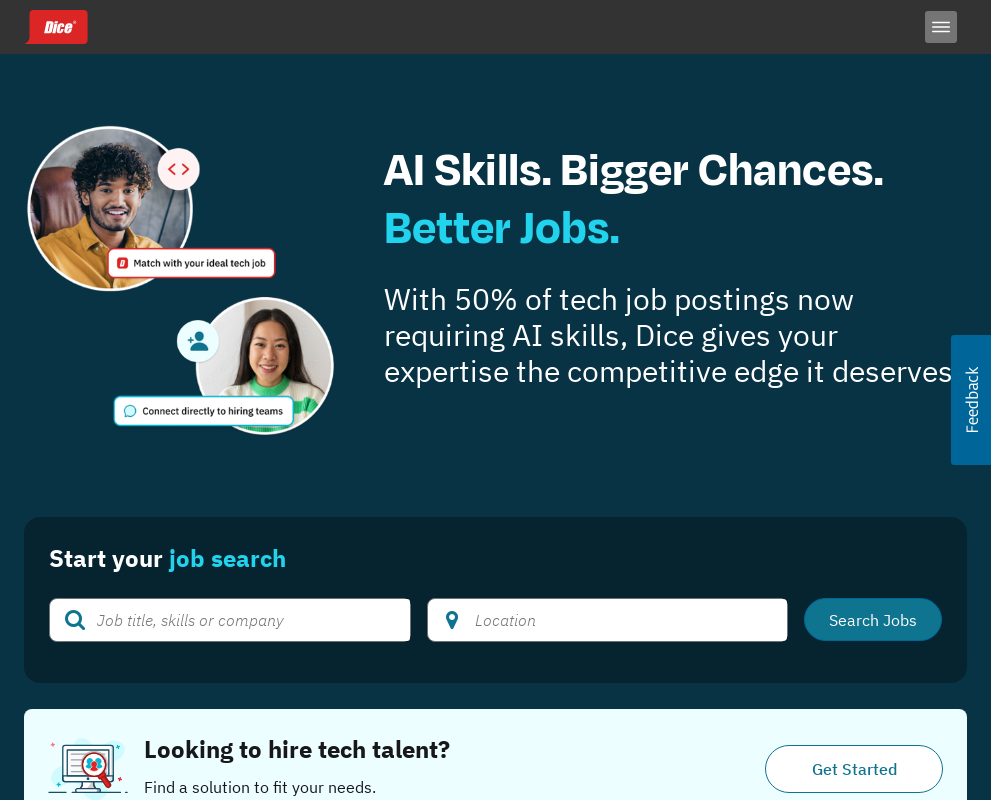